Tests the add/remove elements functionality by clicking "Add Element" twice to create two delete buttons, then removing one and verifying only one delete button remains.

Starting URL: http://the-internet.herokuapp.com/add_remove_elements/

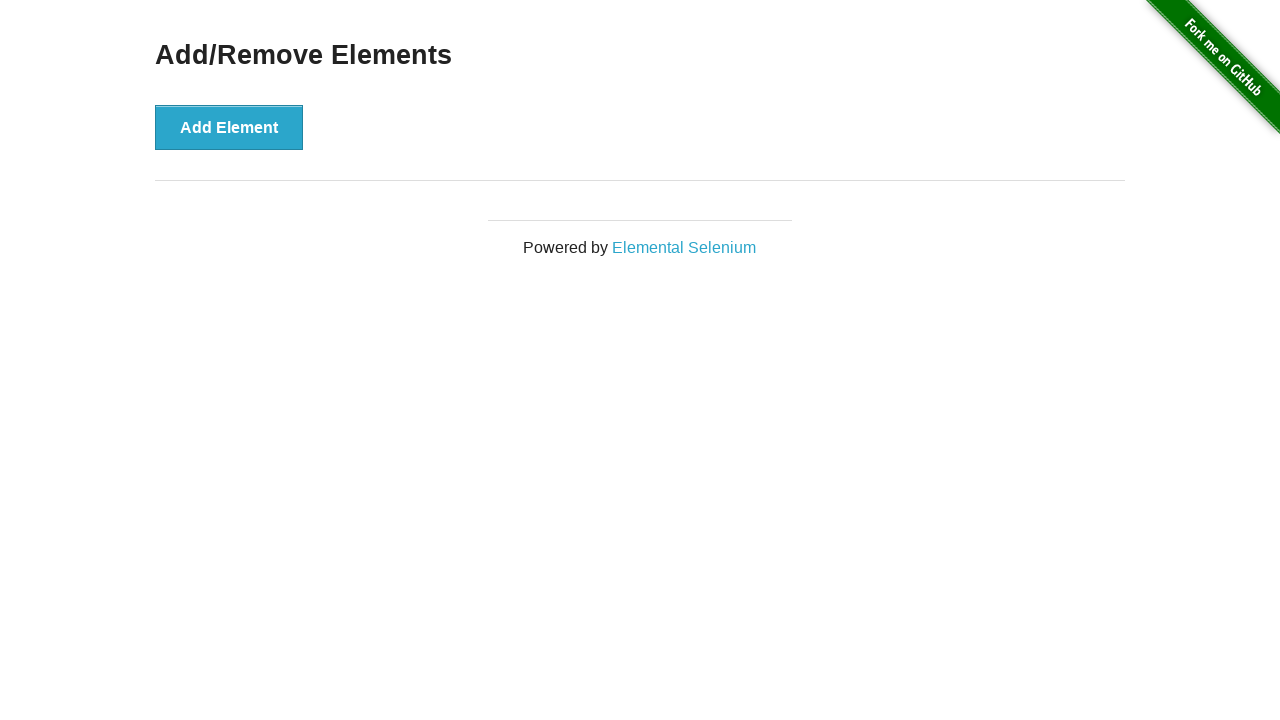

Clicked 'Add Element' button first time at (229, 127) on xpath=//button[text()='Add Element']
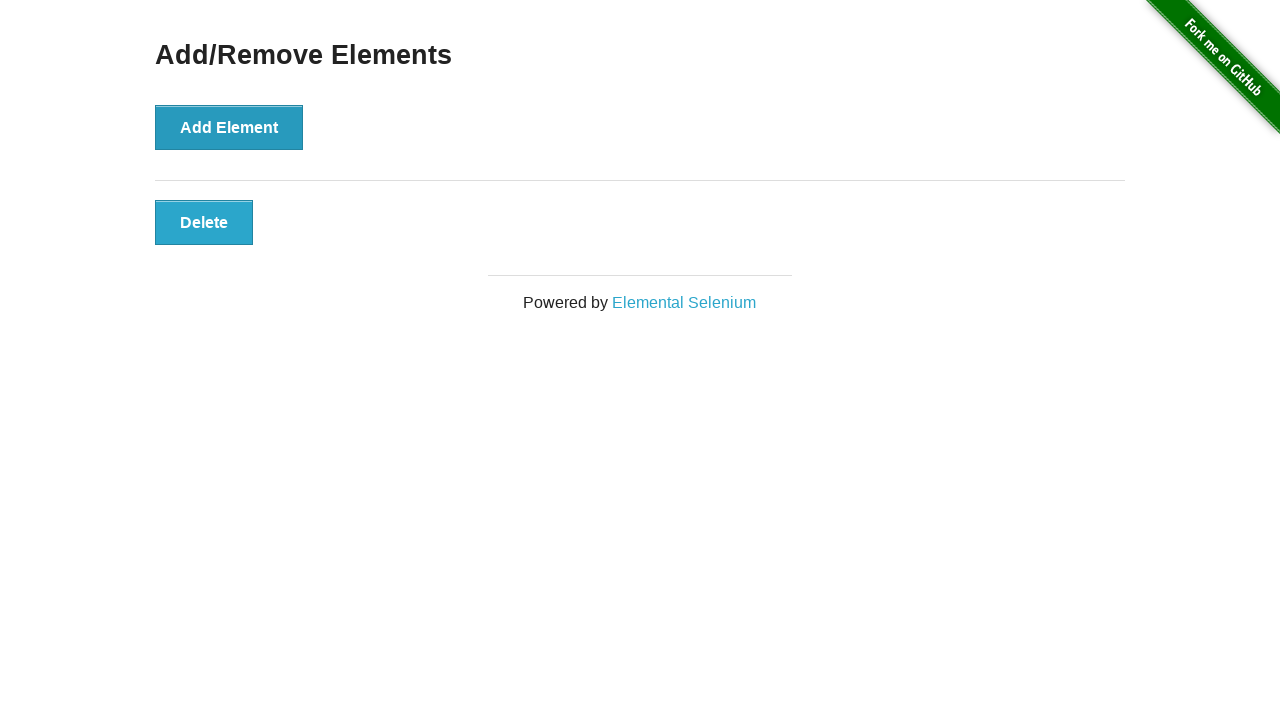

Clicked 'Add Element' button second time to create two delete buttons at (229, 127) on xpath=//button[text()='Add Element']
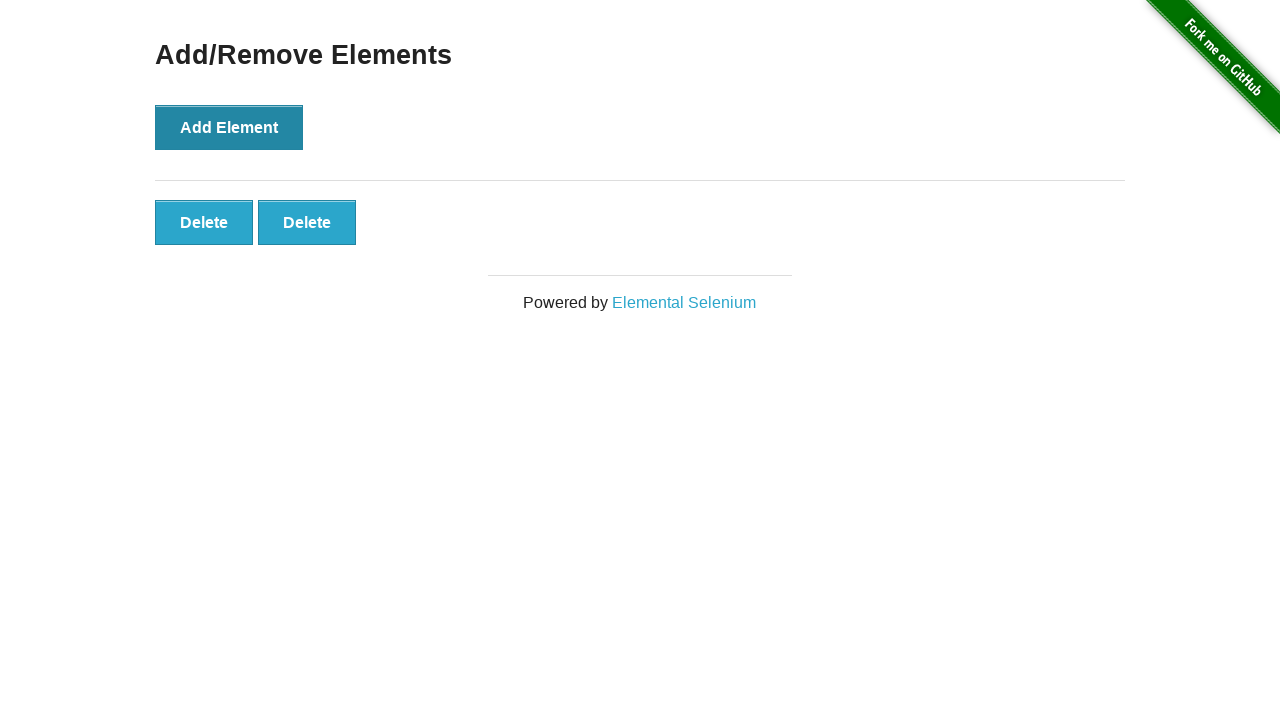

Clicked first 'Delete' button to remove one element at (204, 222) on xpath=//button[text()='Delete']
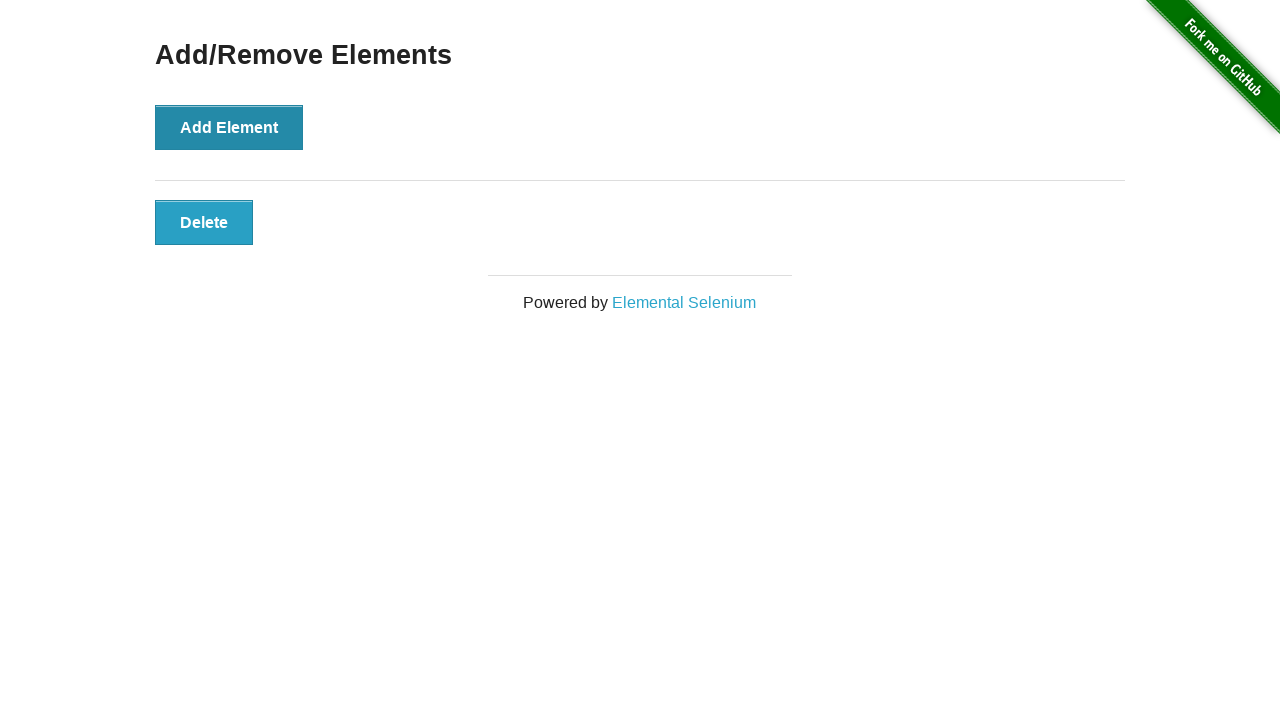

Located remaining 'Delete' buttons
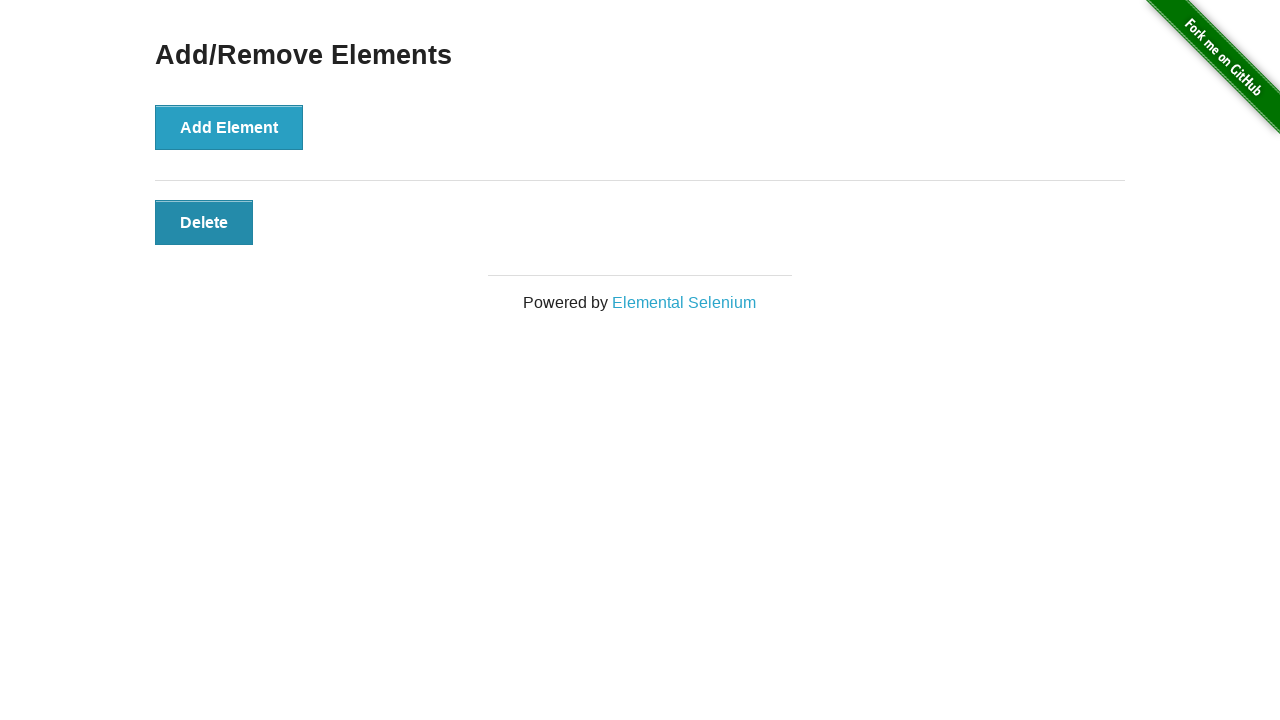

Verified that exactly one 'Delete' button remains
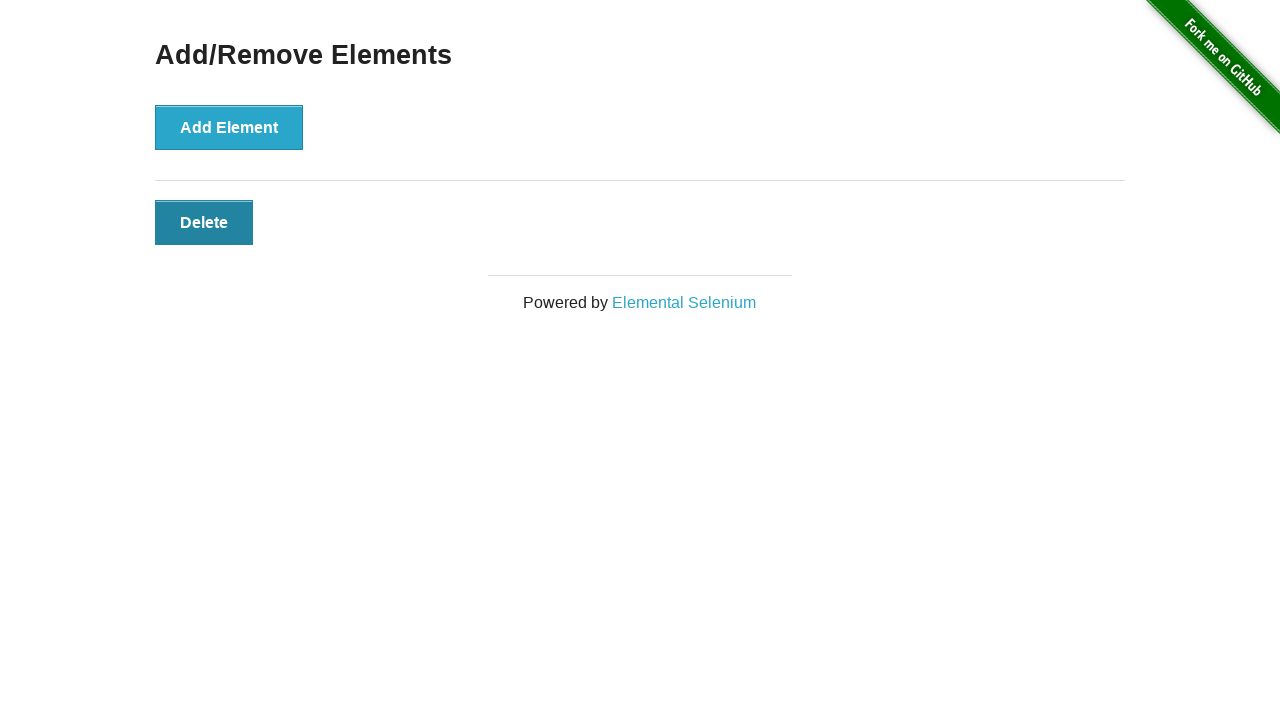

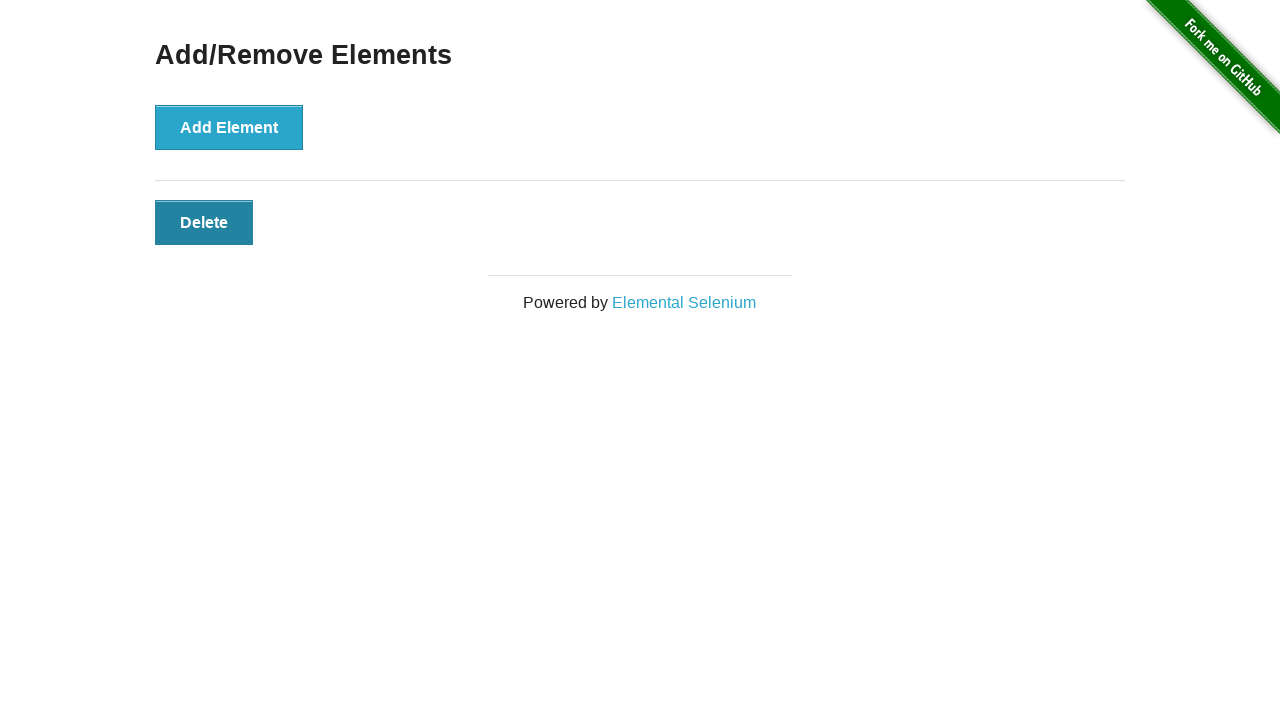